Navigates to the Green Cart landing page on Rahul Shetty Academy's Selenium practice site

Starting URL: https://rahulshettyacademy.com/seleniumPractise/#/

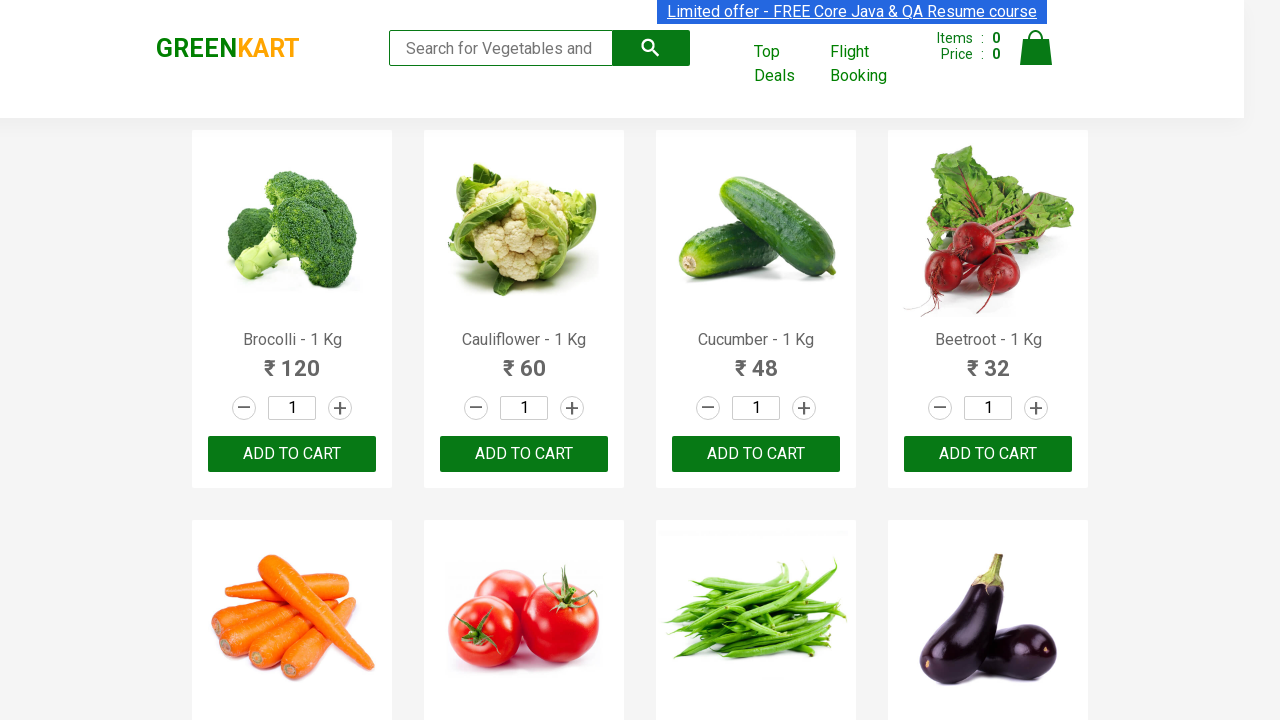

Waited for page DOM to be fully loaded
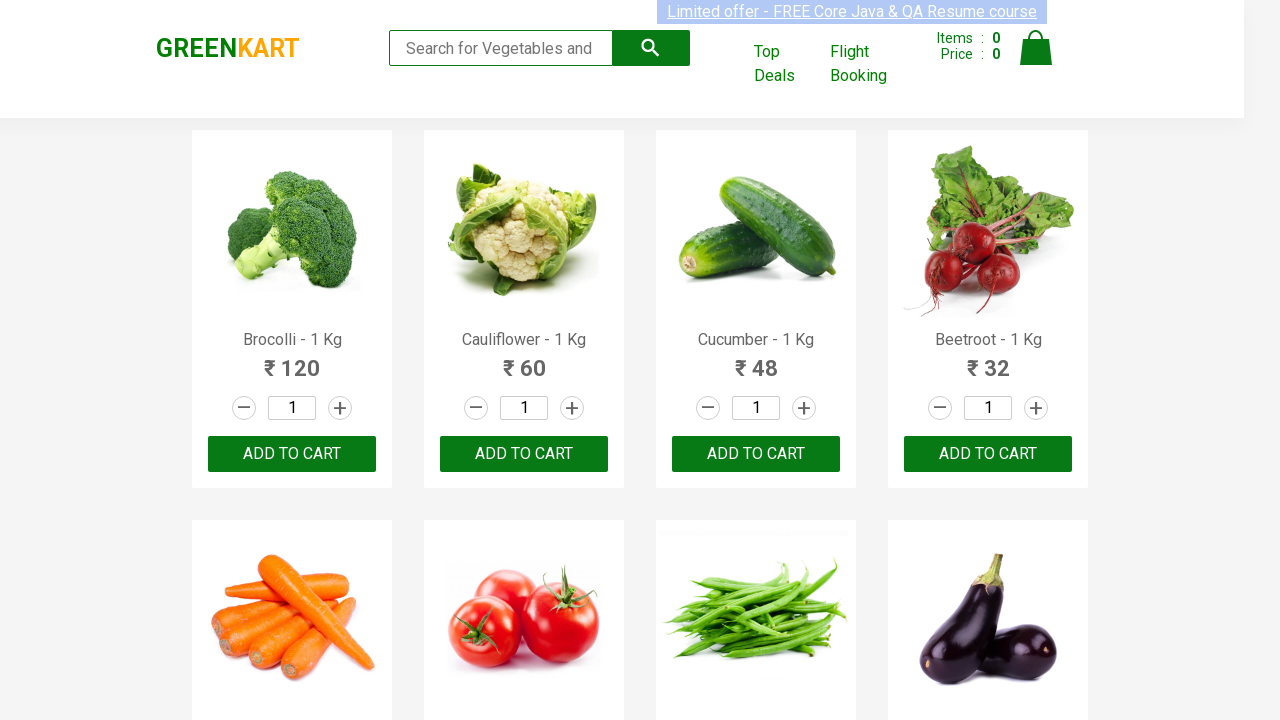

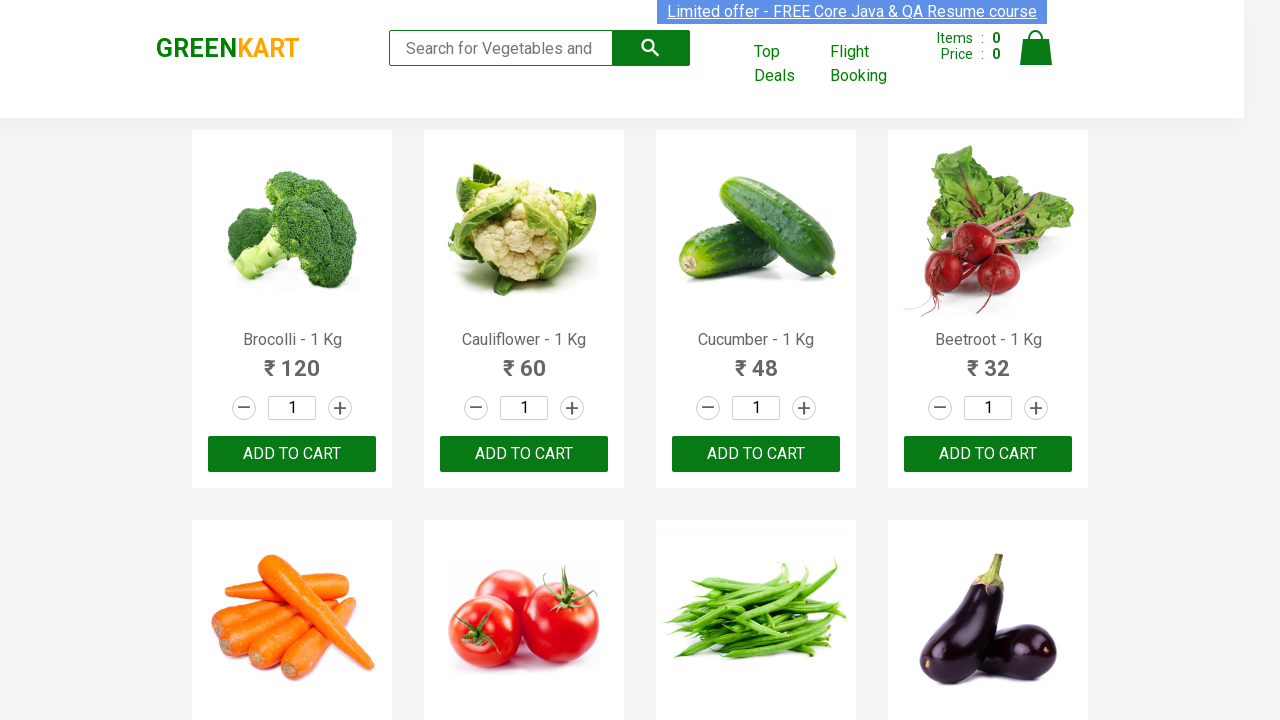